Navigates to the Cydeo homepage. This is a minimal script that only performs navigation with no additional actions.

Starting URL: https://cydeo.com/

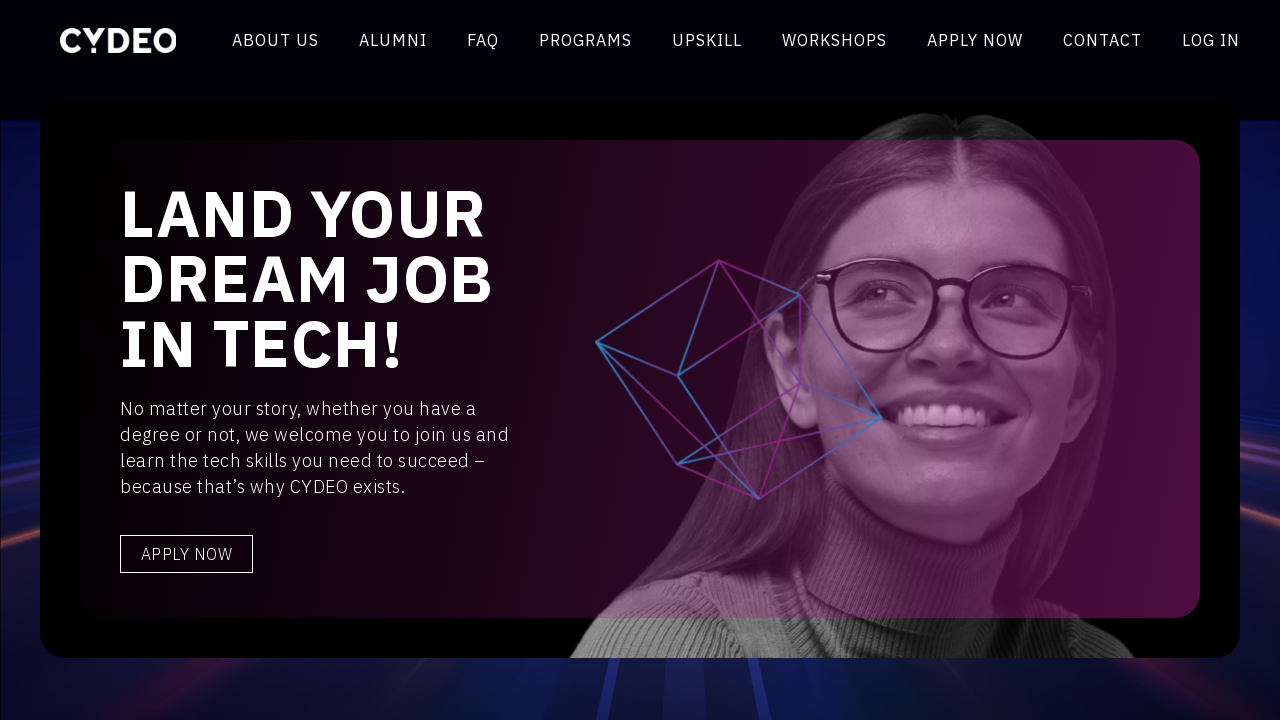

Navigated to Cydeo homepage
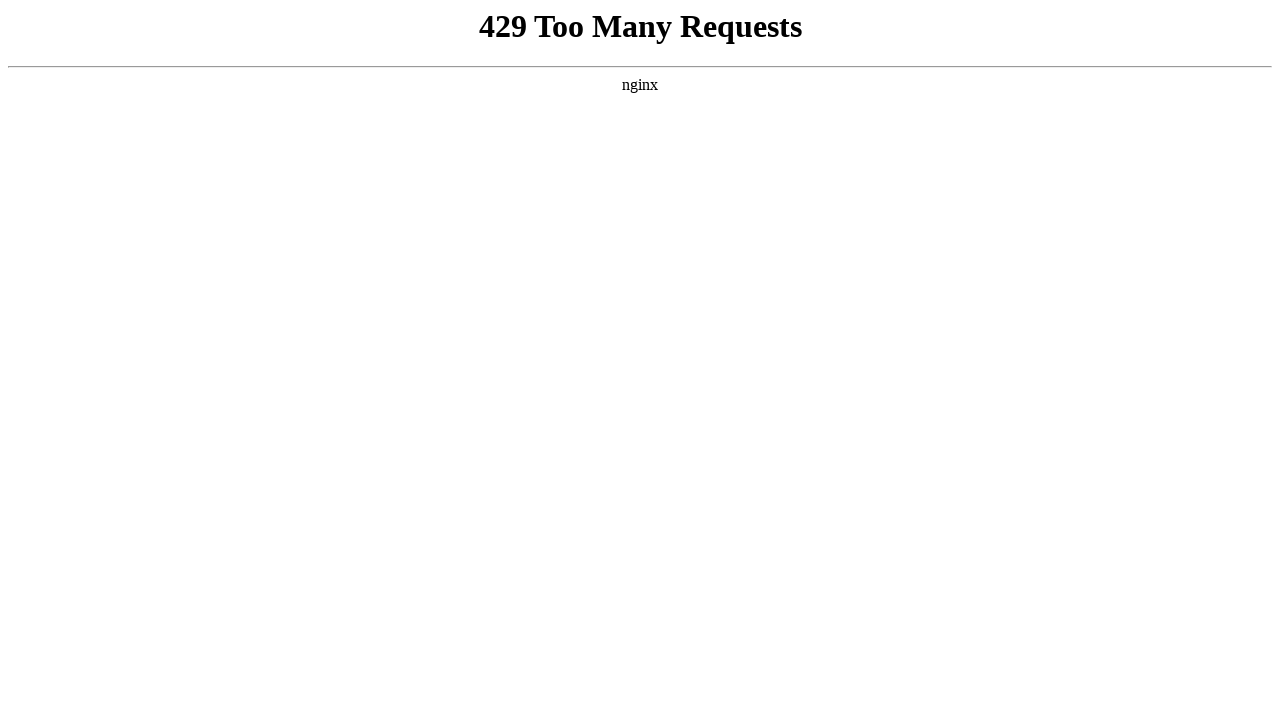

Page DOM content loaded
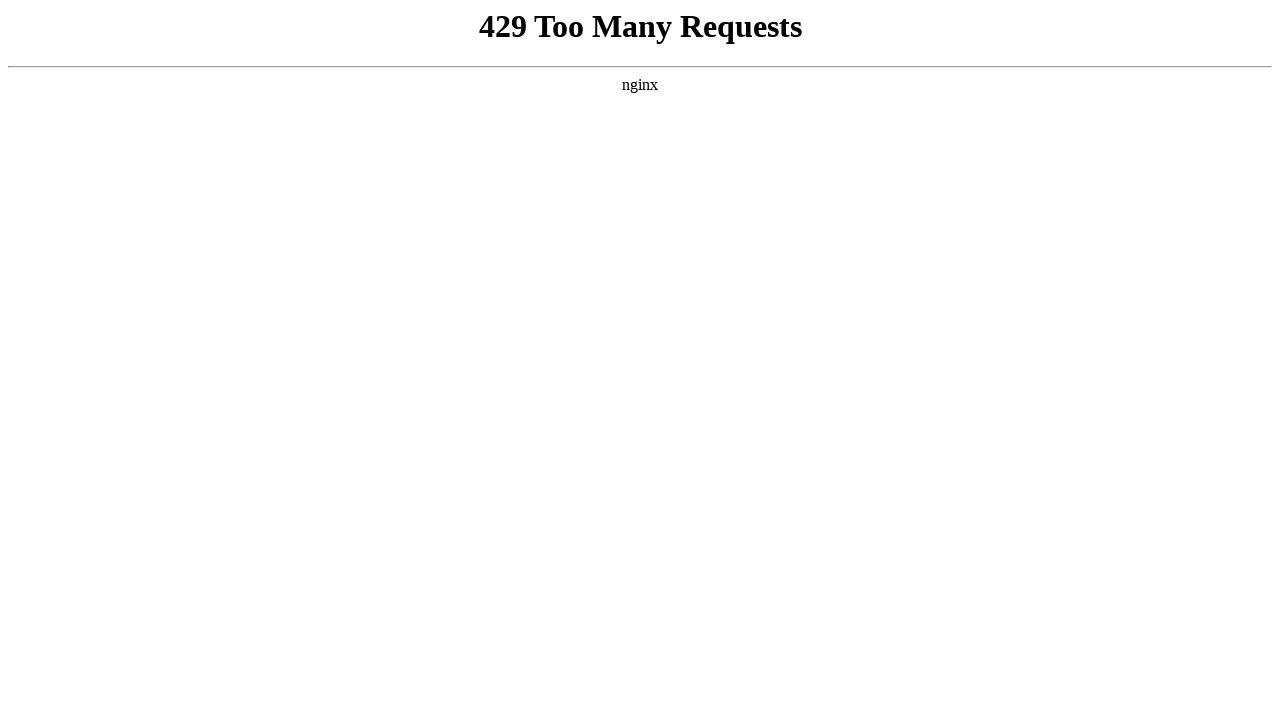

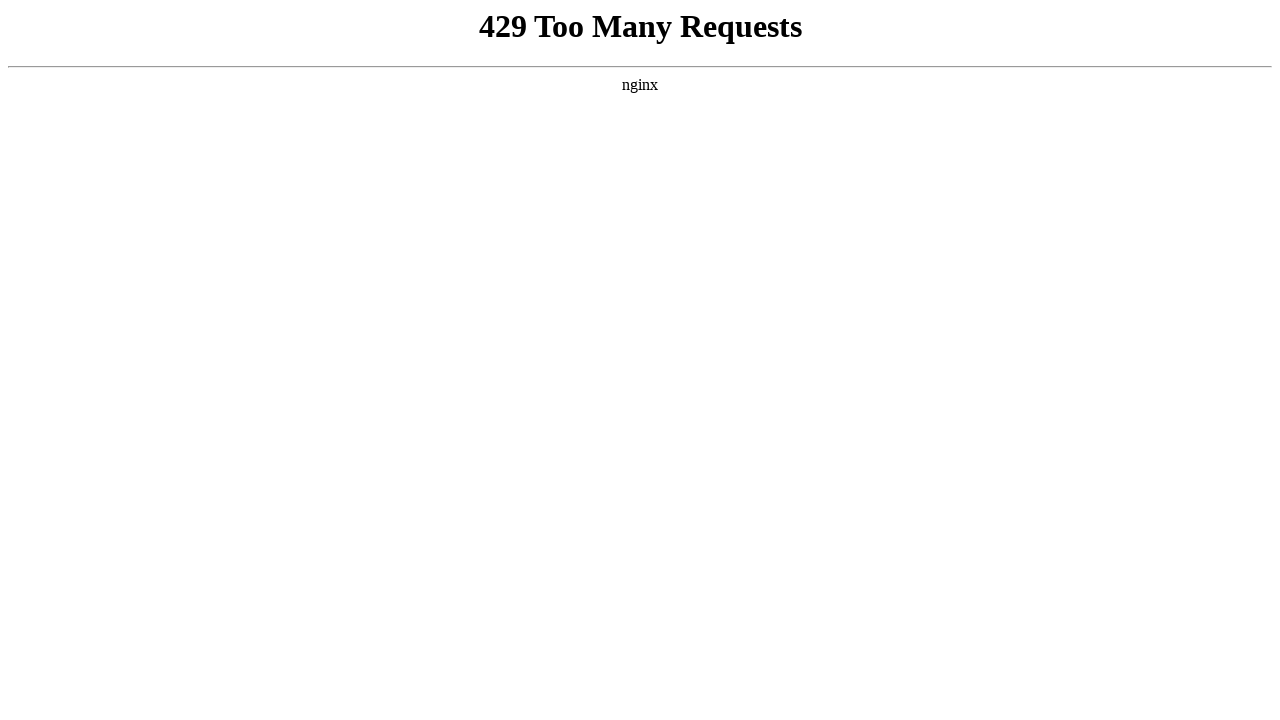